Tests editable/searchable dropdown by clicking the search input and selecting a country from the filtered results

Starting URL: https://react.semantic-ui.com/maximize/dropdown-example-search-selection/

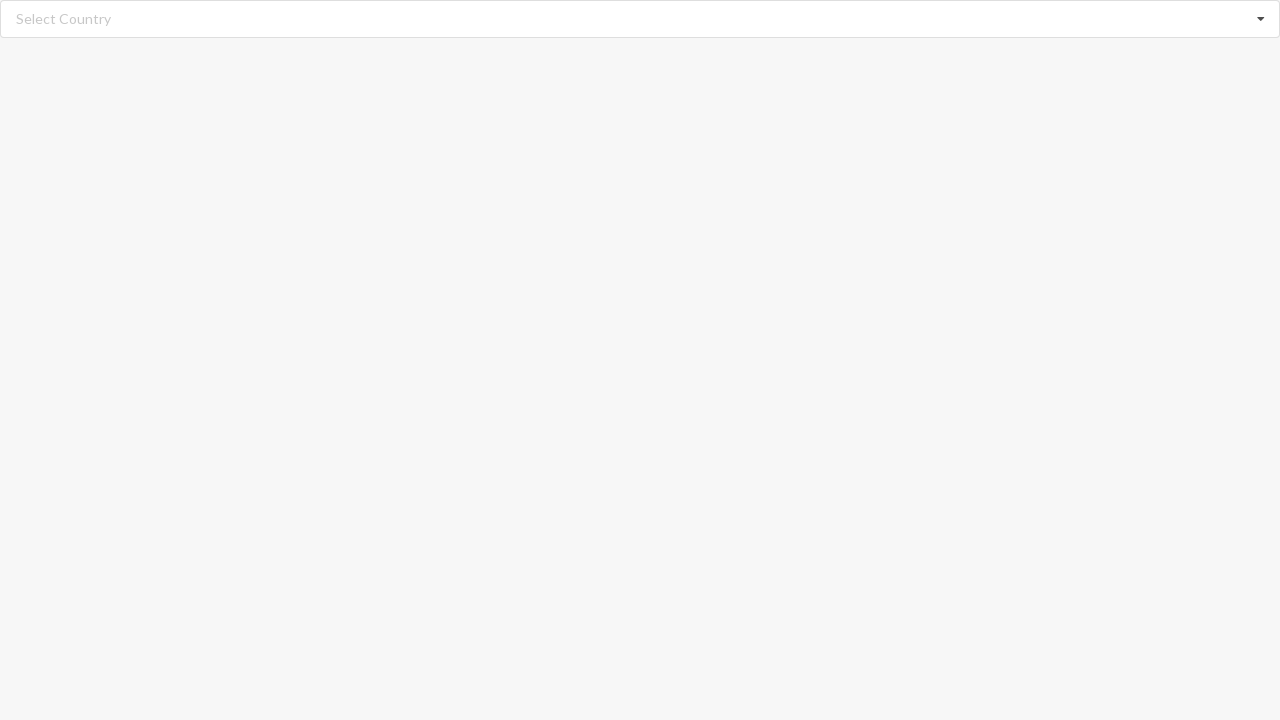

Clicked search input to open dropdown at (641, 19) on input.search
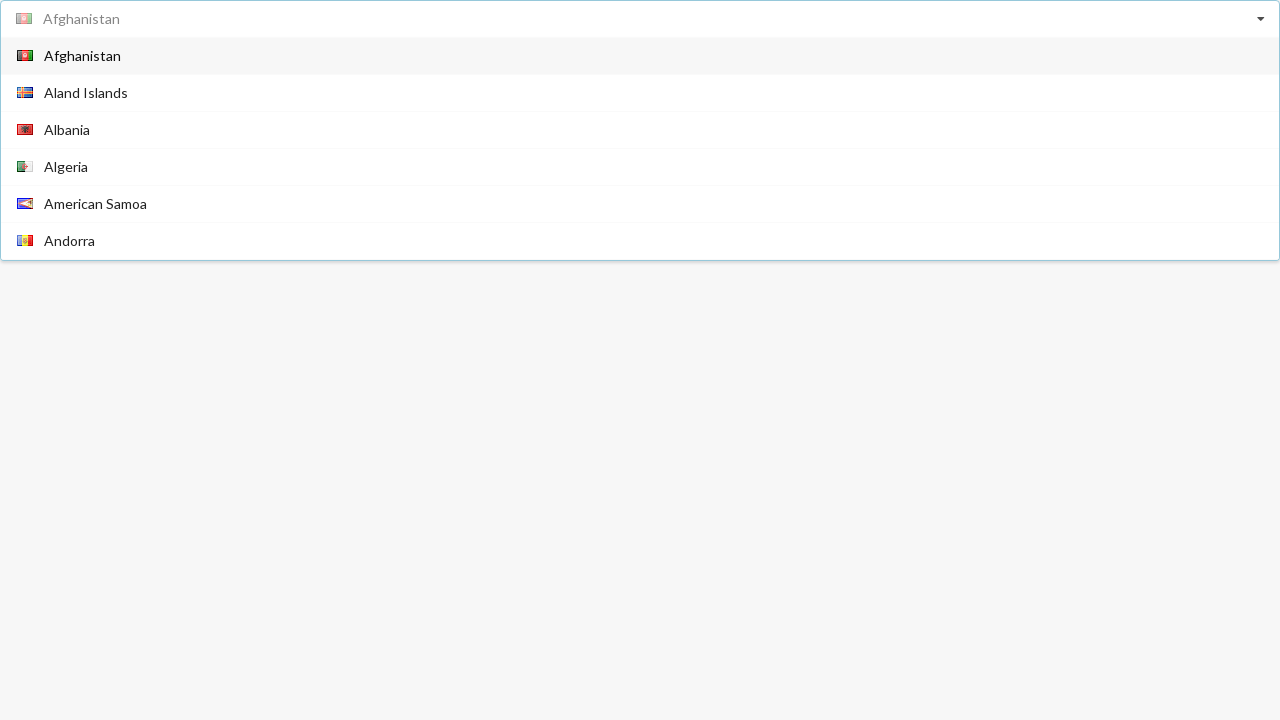

Dropdown options loaded
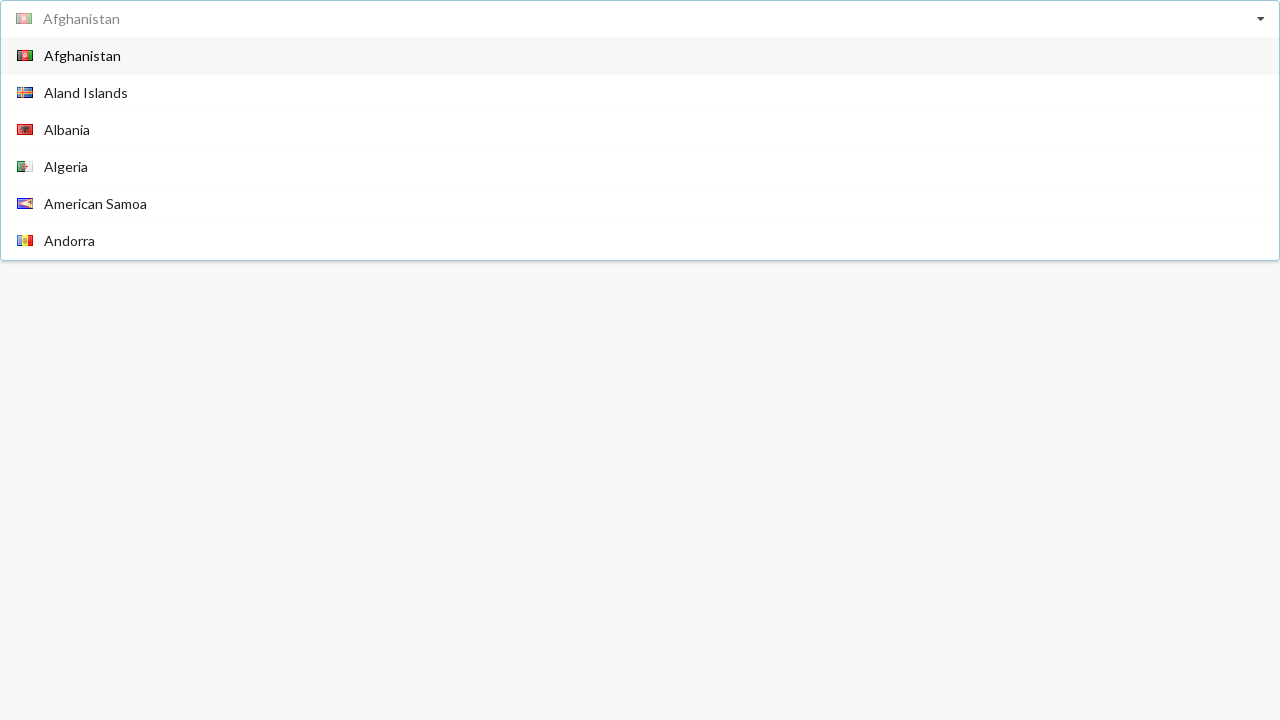

Retrieved all dropdown option elements
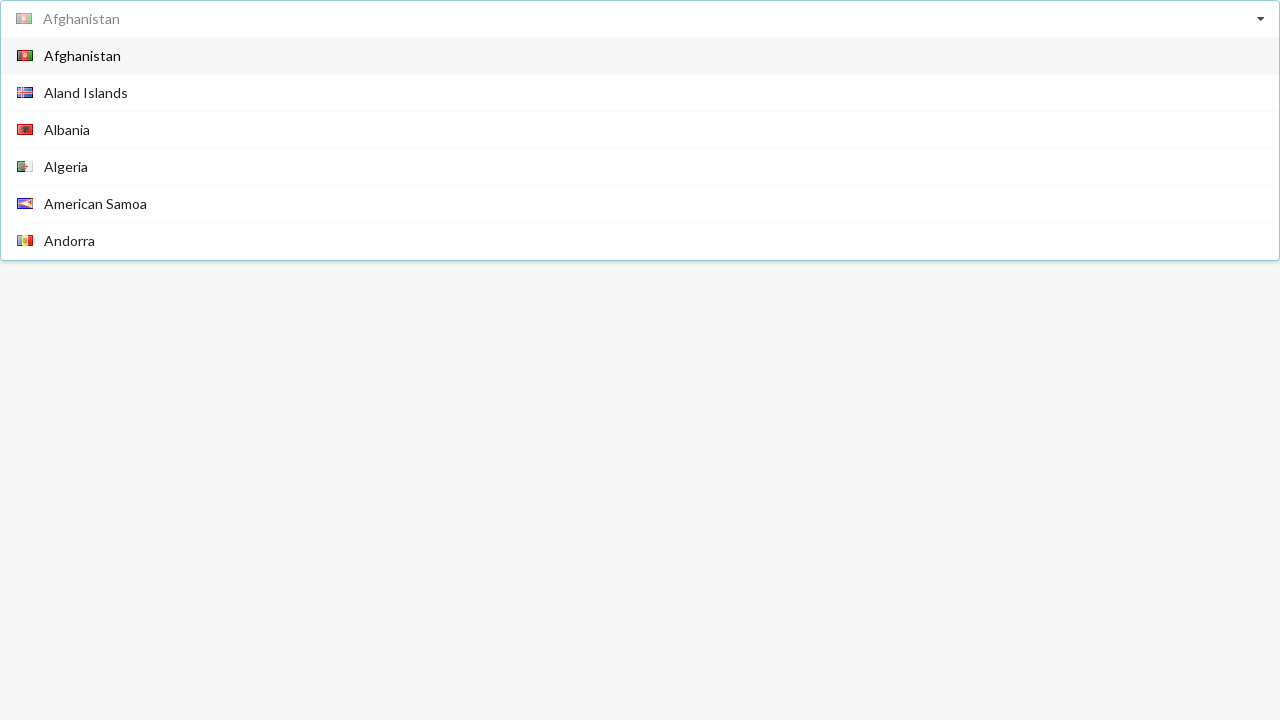

Selected 'Australia' from dropdown options
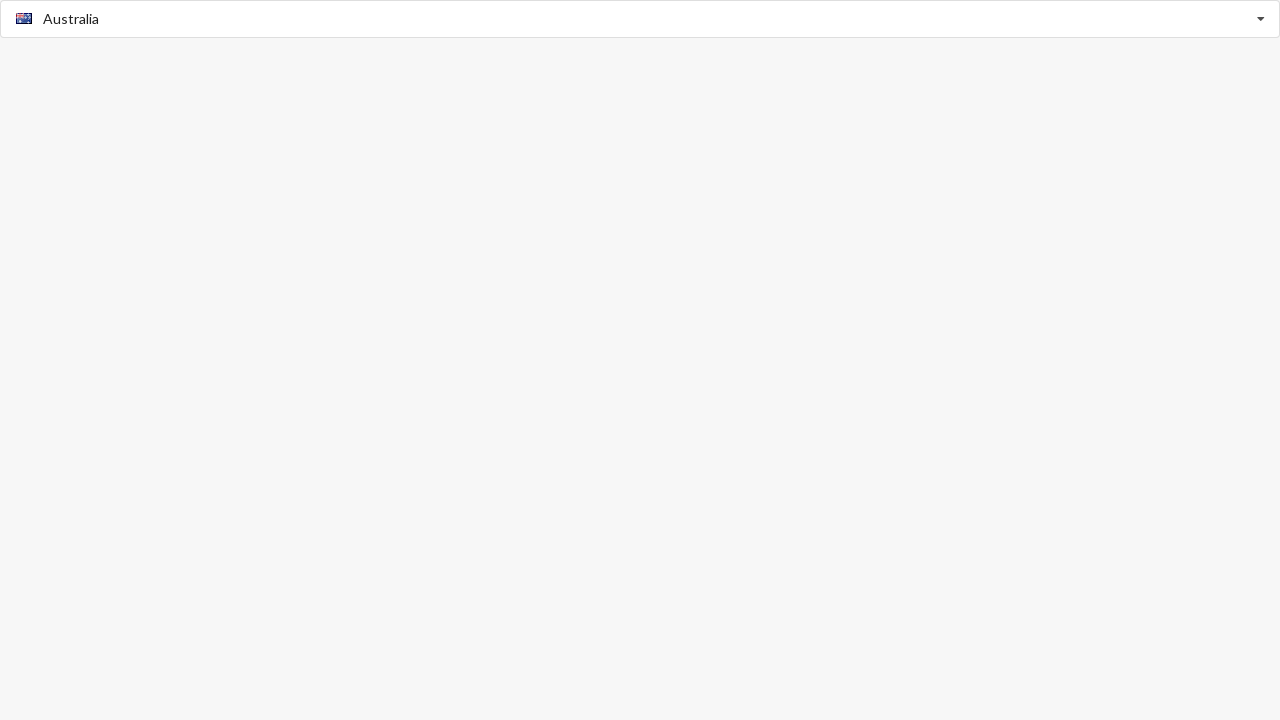

Verified that 'Australia' was successfully selected
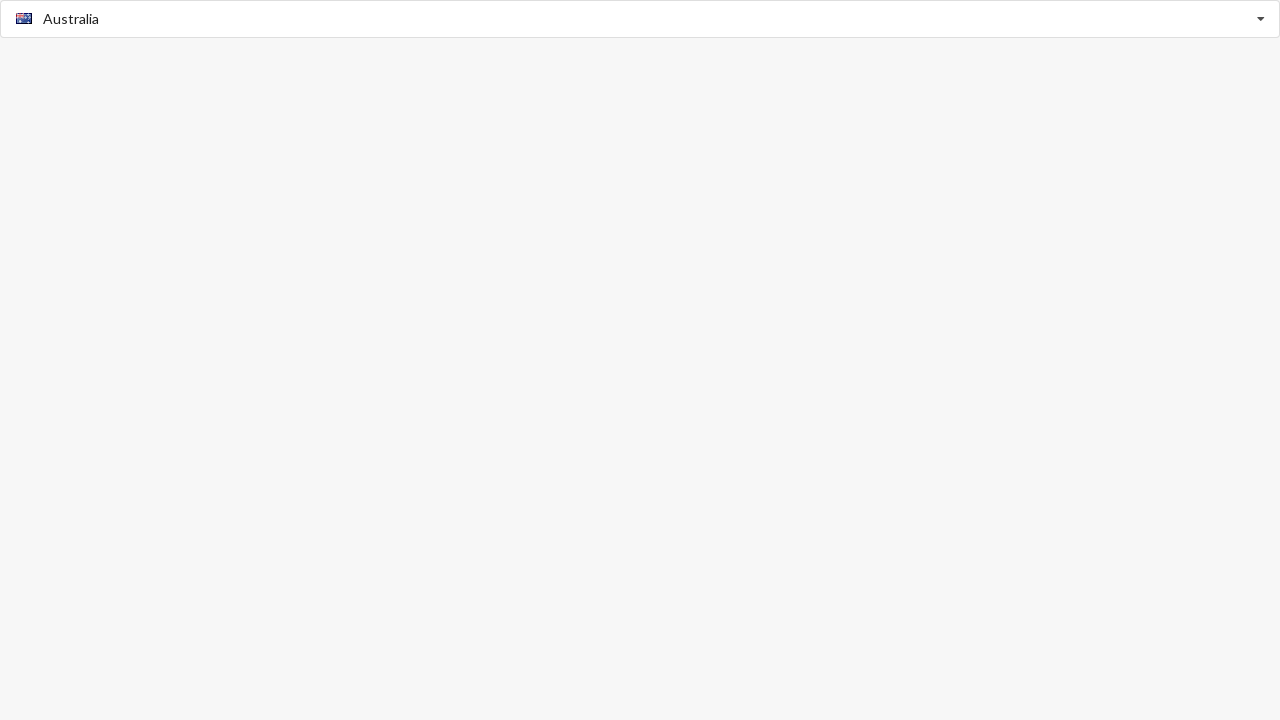

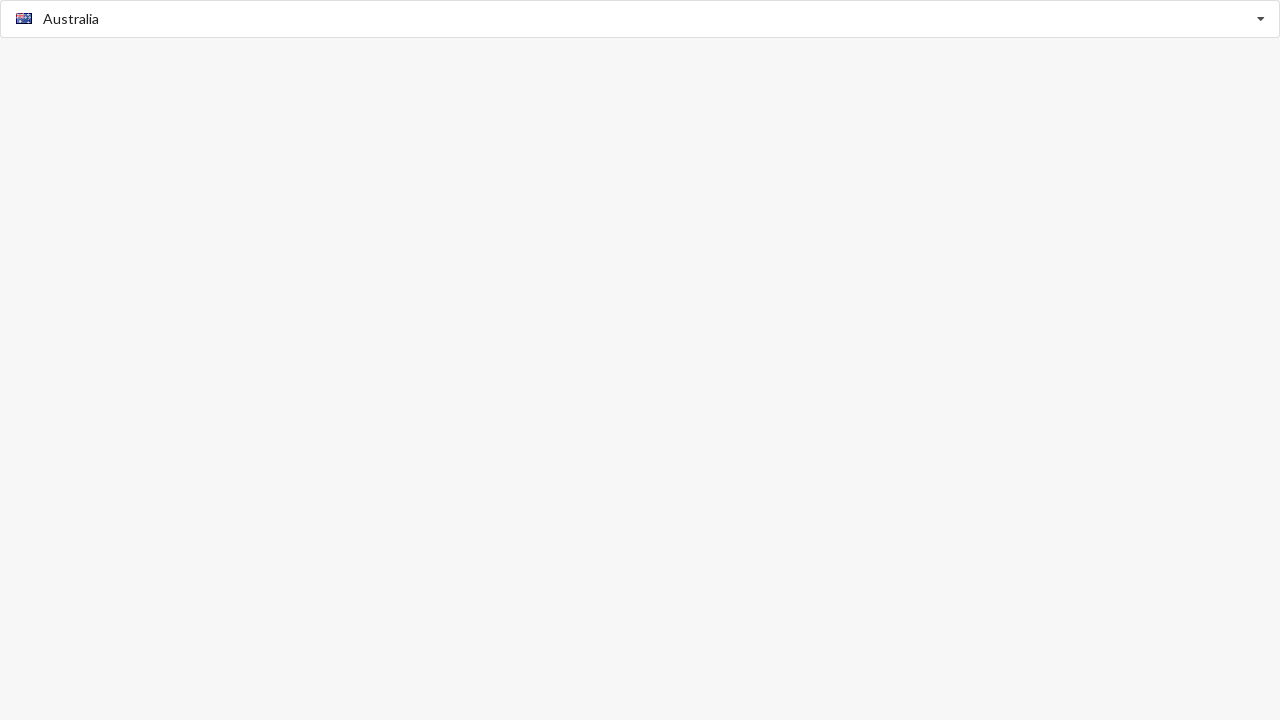